Tests mouse hover functionality by hovering over a "Mouse Hover" element to reveal a dropdown menu, then clicking the "Reload" link option

Starting URL: https://rahulshettyacademy.com/AutomationPractice/

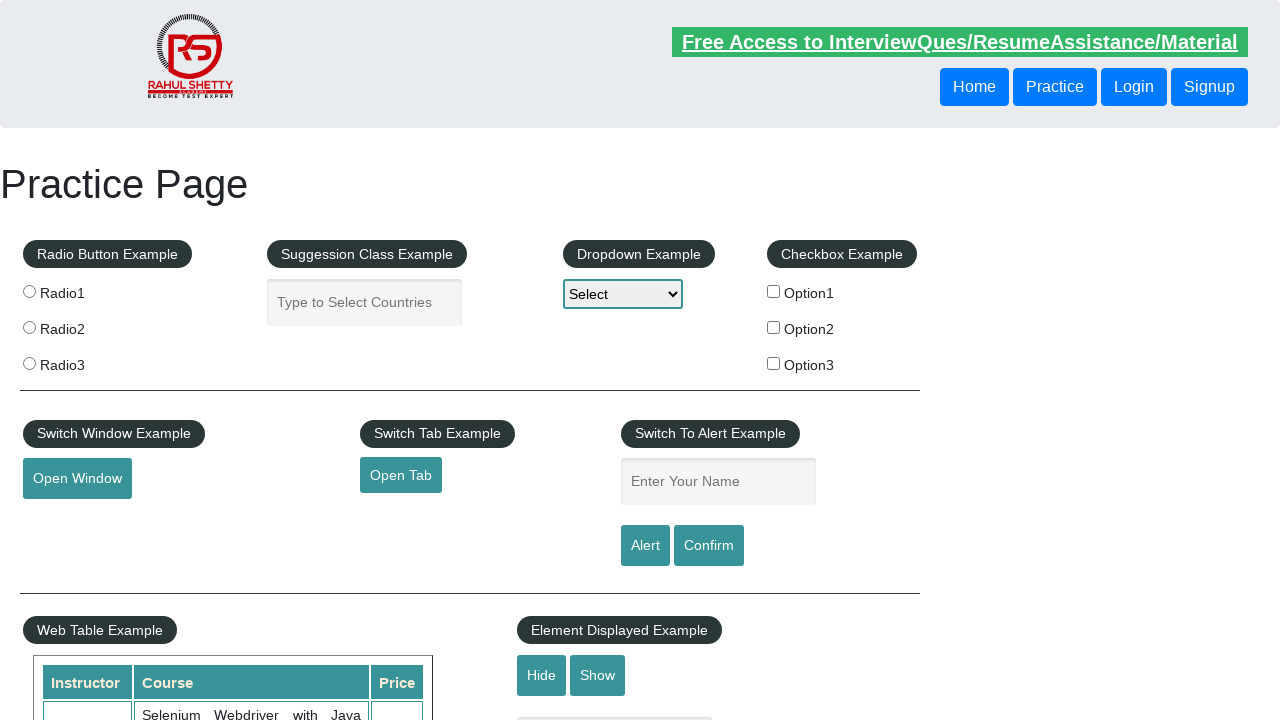

Navigated to AutomationPractice URL
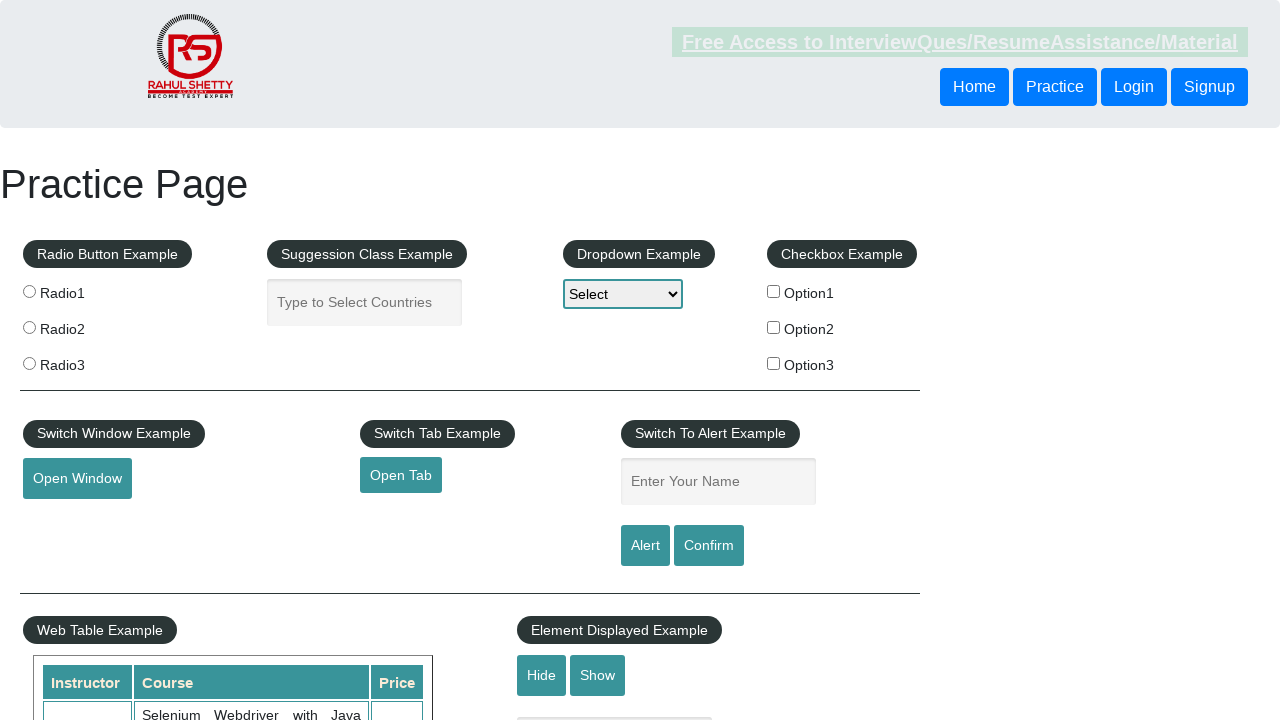

Hovered over Mouse Hover element to reveal dropdown menu at (83, 361) on #mousehover
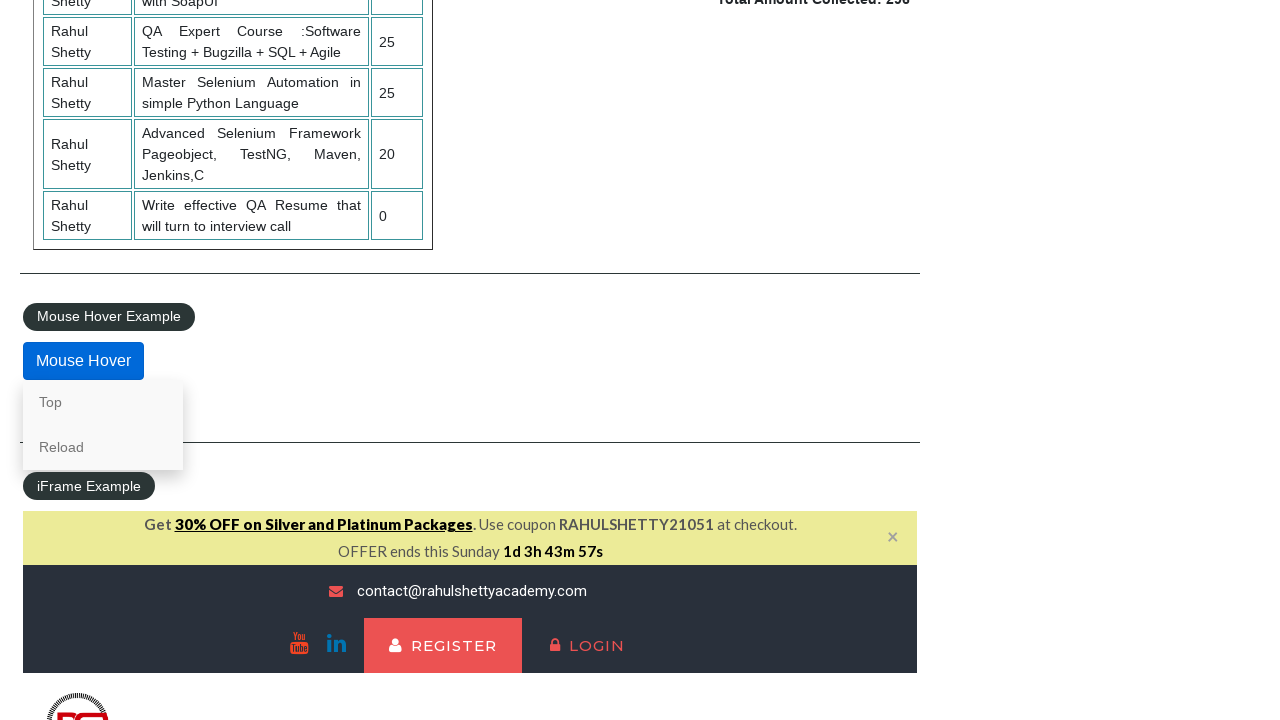

Clicked Reload link from dropdown menu at (103, 447) on a:text('Reload')
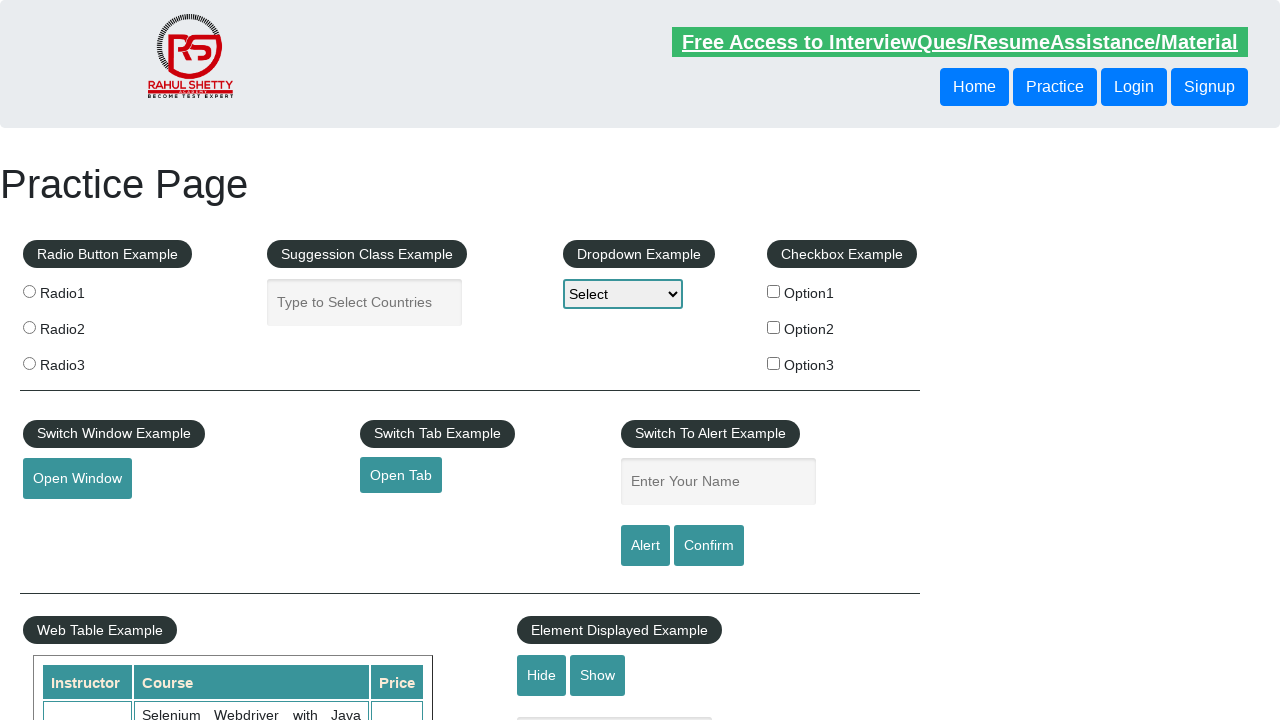

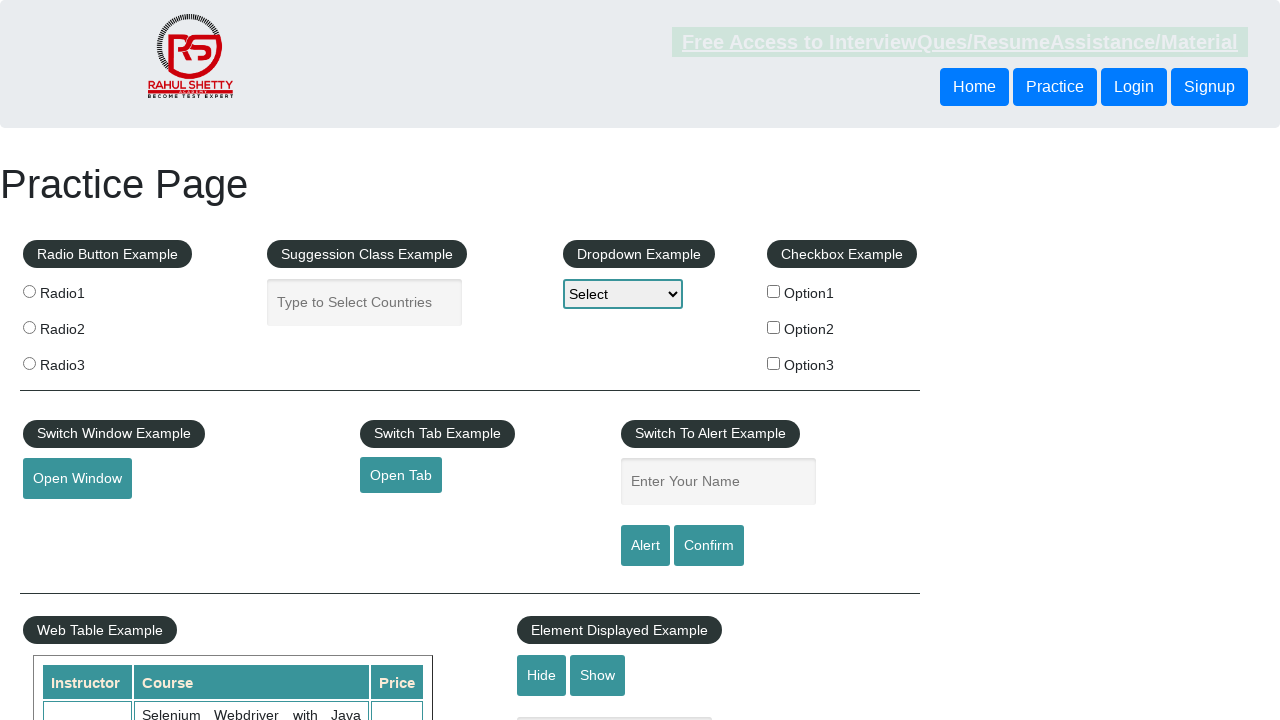